Tests the Switch Window page functionality including clicking alert button, handling the alert dialog, and clicking new tab button.

Starting URL: https://formy-project.herokuapp.com/

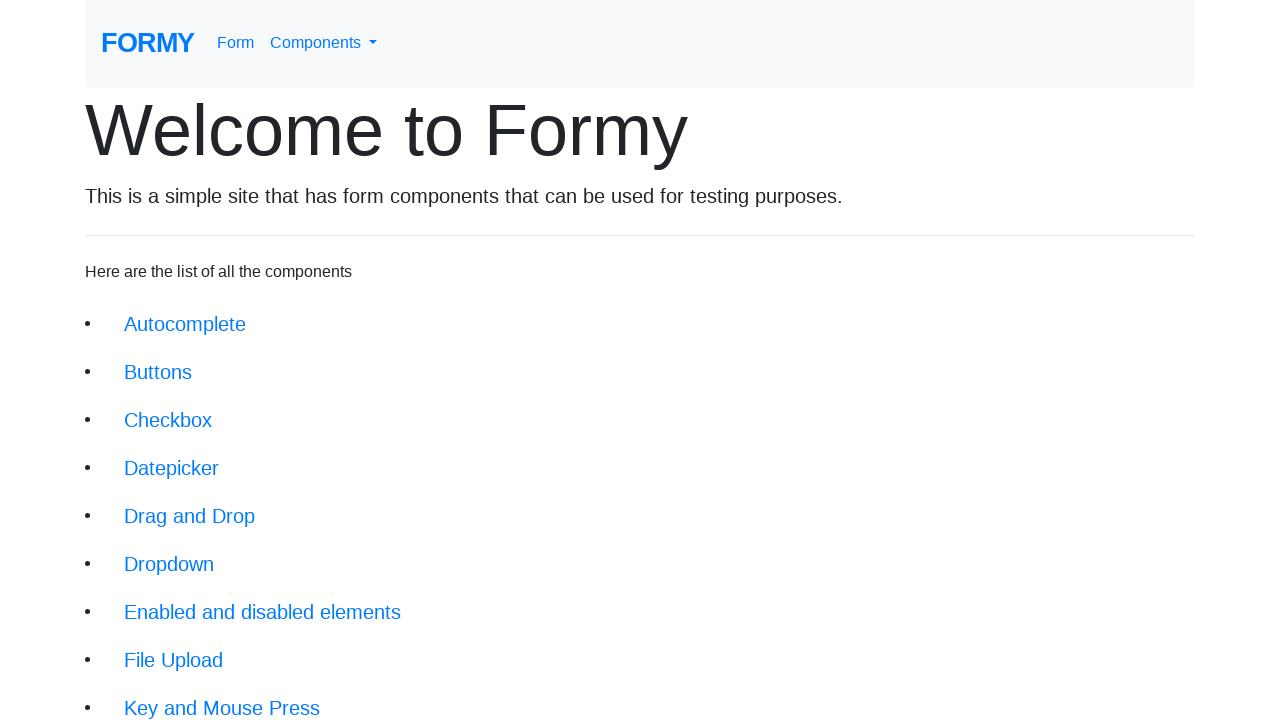

Clicked on Switch Window link at (191, 648) on xpath=//a[@class='btn btn-lg'][text()='Switch Window']
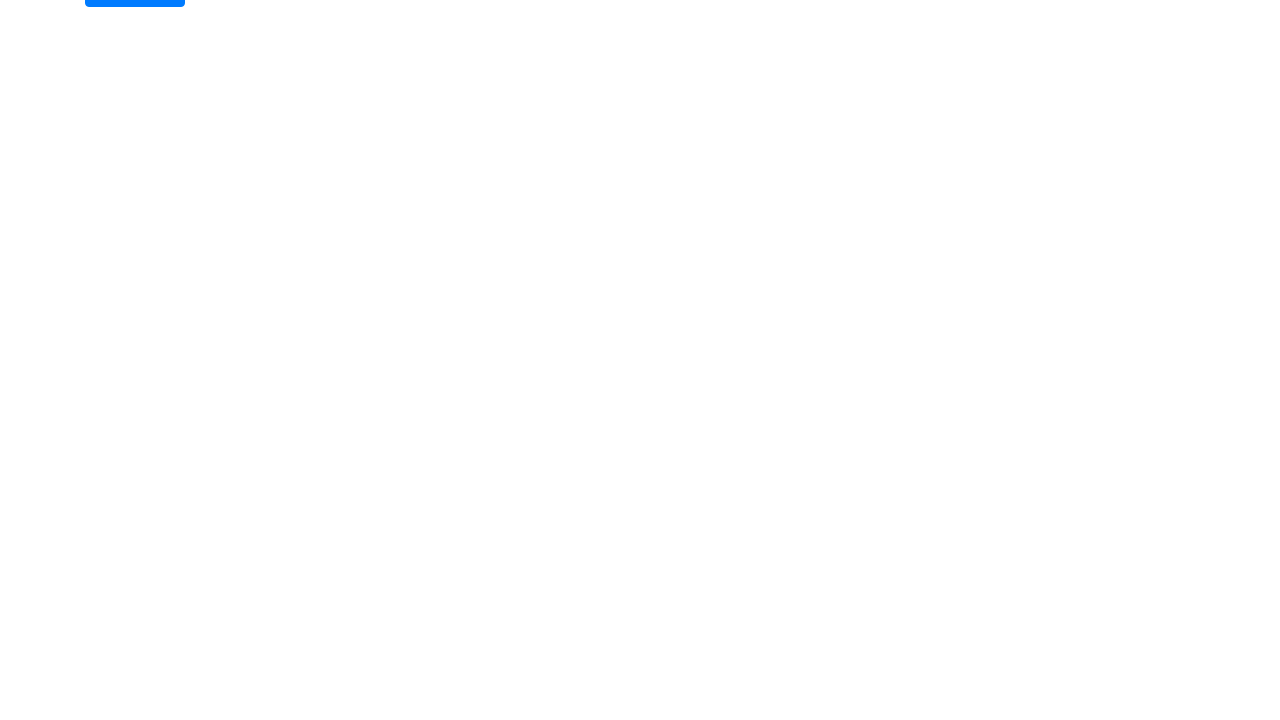

Switch Window page title loaded
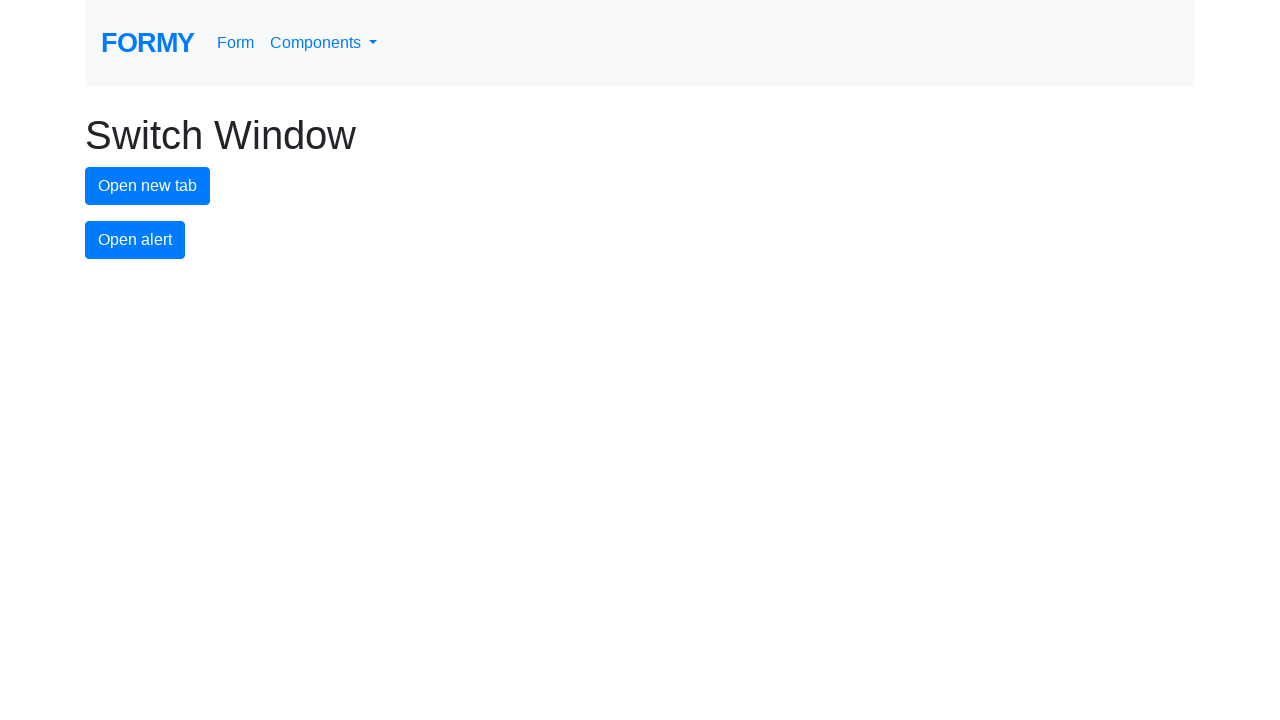

Set up dialog handler to accept alerts
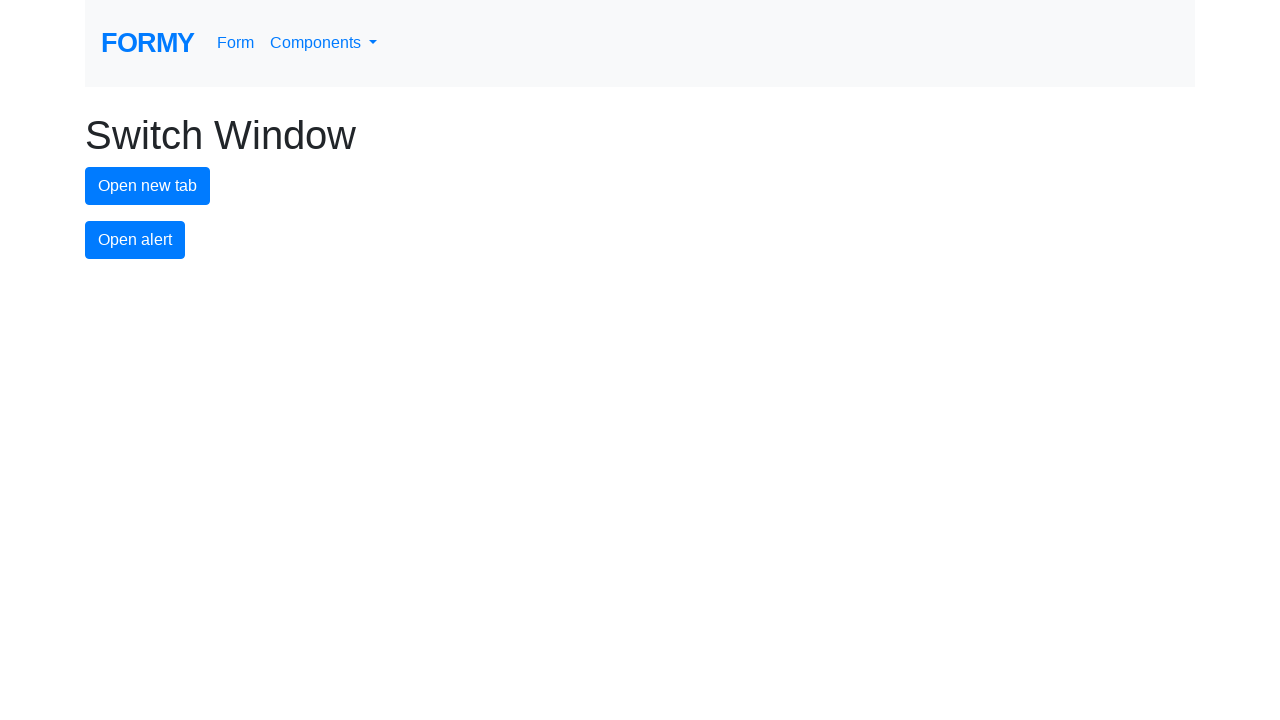

Clicked alert button at (135, 240) on #alert-button
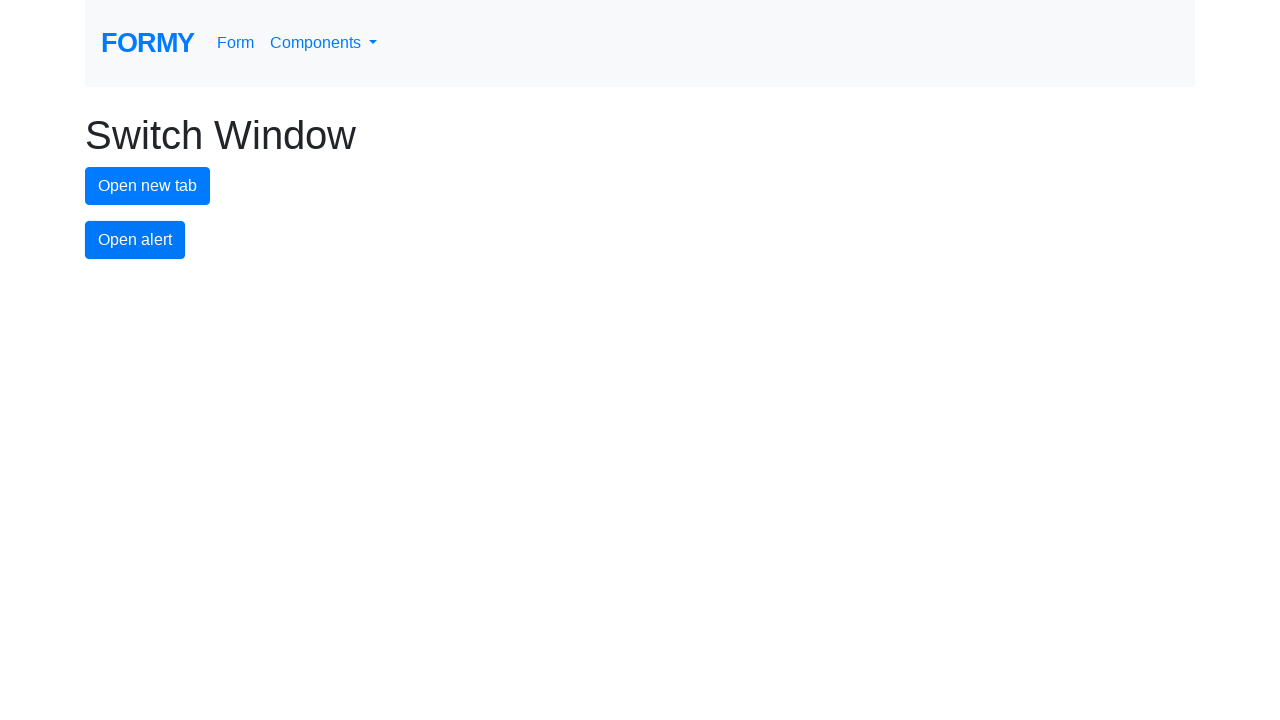

Clicked new tab button at (148, 186) on #new-tab-button
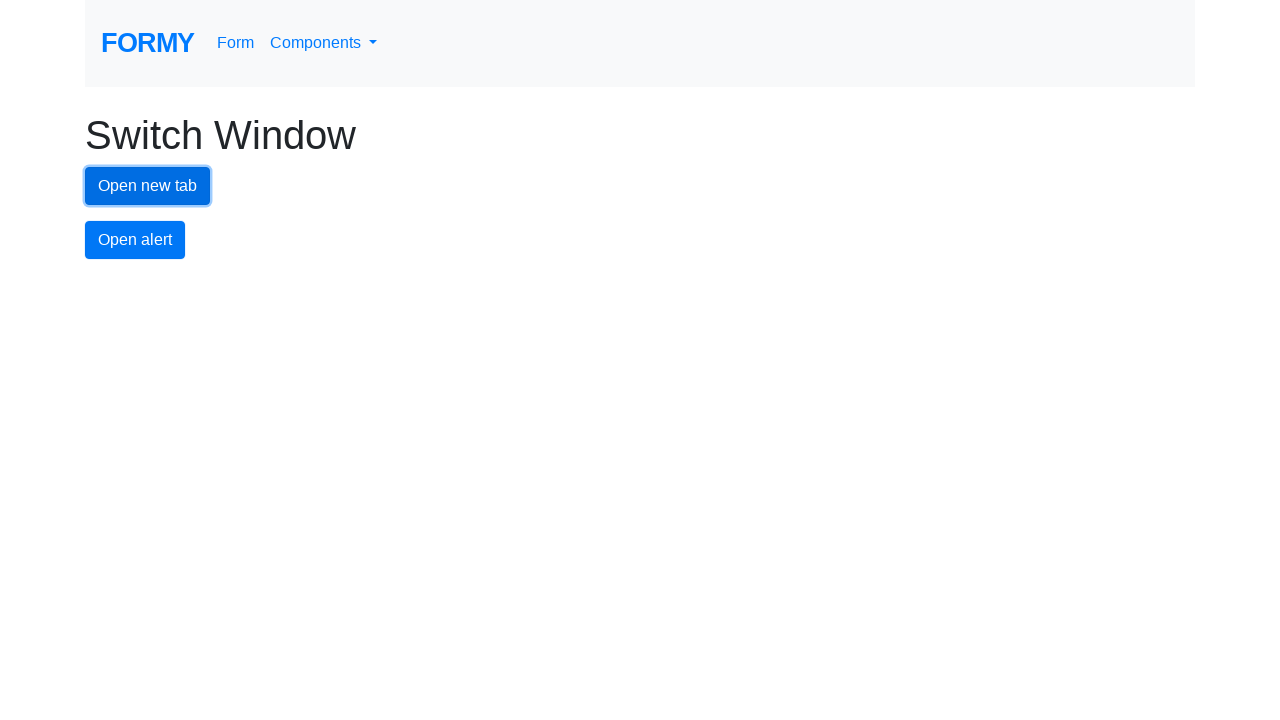

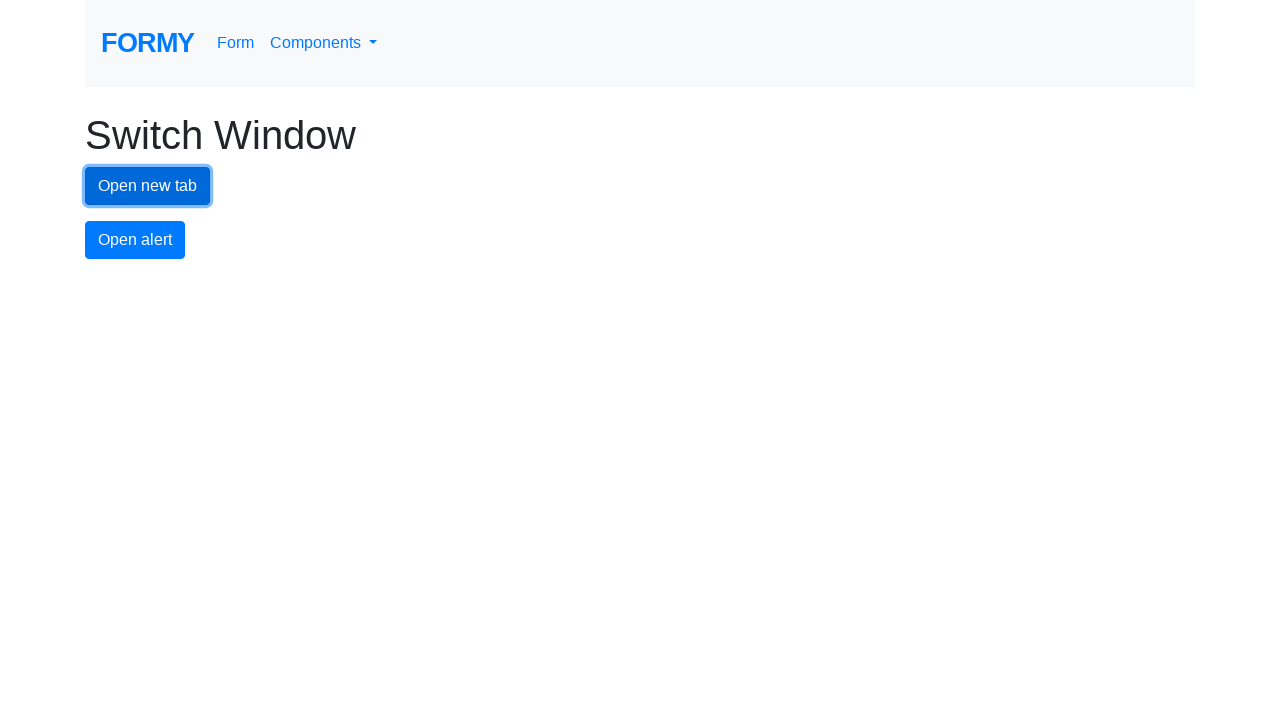